Tests window handling by clicking a link that opens in a new window, switching to that window, and verifying the h1 element contains "Elemental Selenium"

Starting URL: https://the-internet.herokuapp.com/iframe

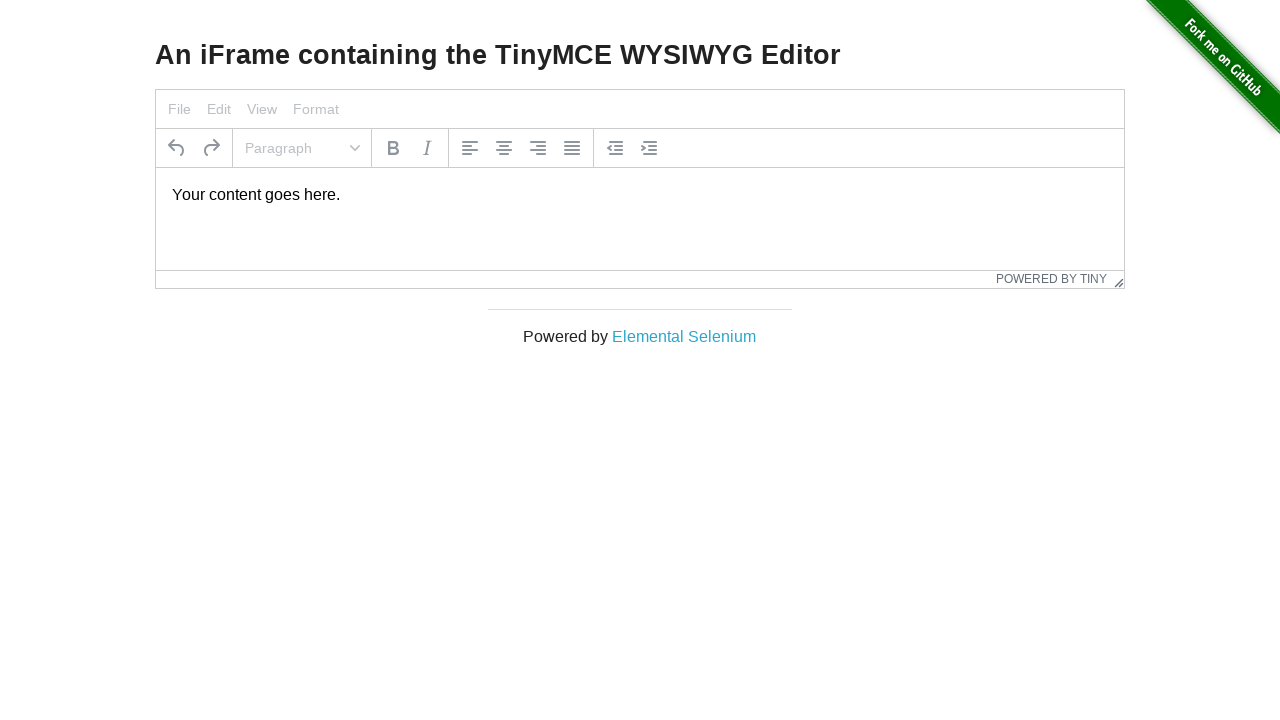

Clicked 'Elemental Selenium' link to open in new window at (684, 336) on text=Elemental Selenium
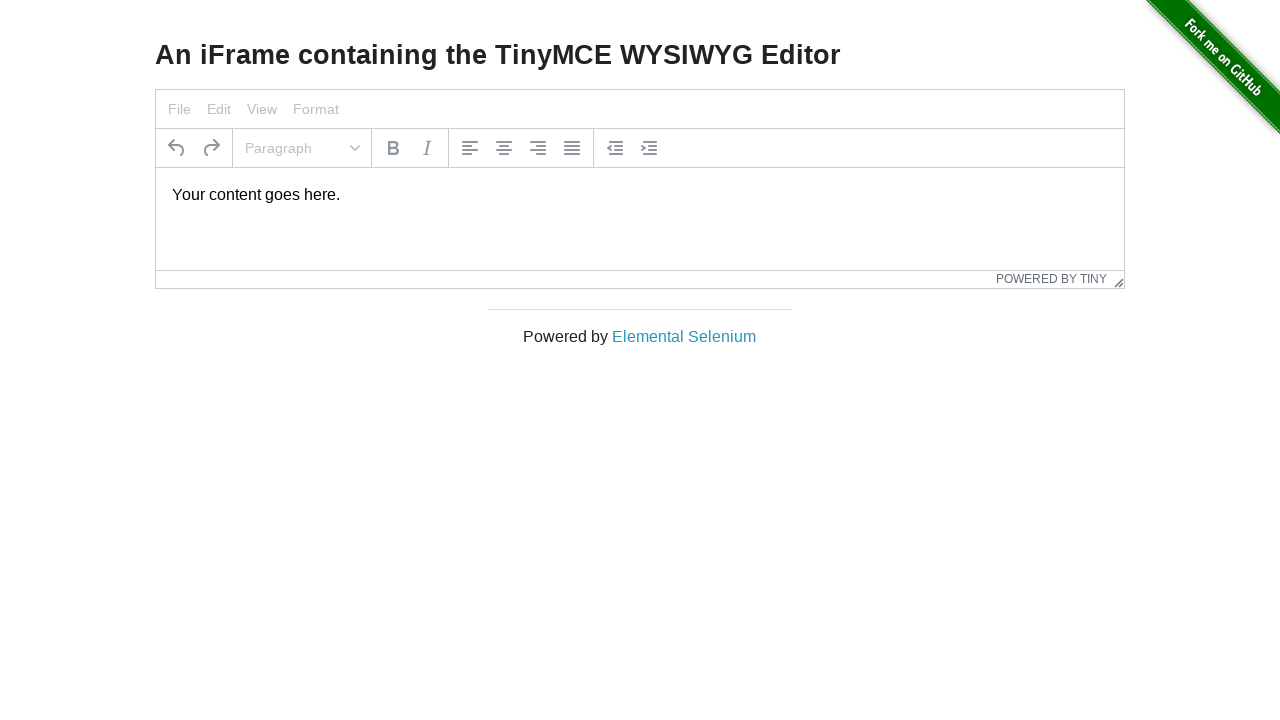

New window/tab opened and captured
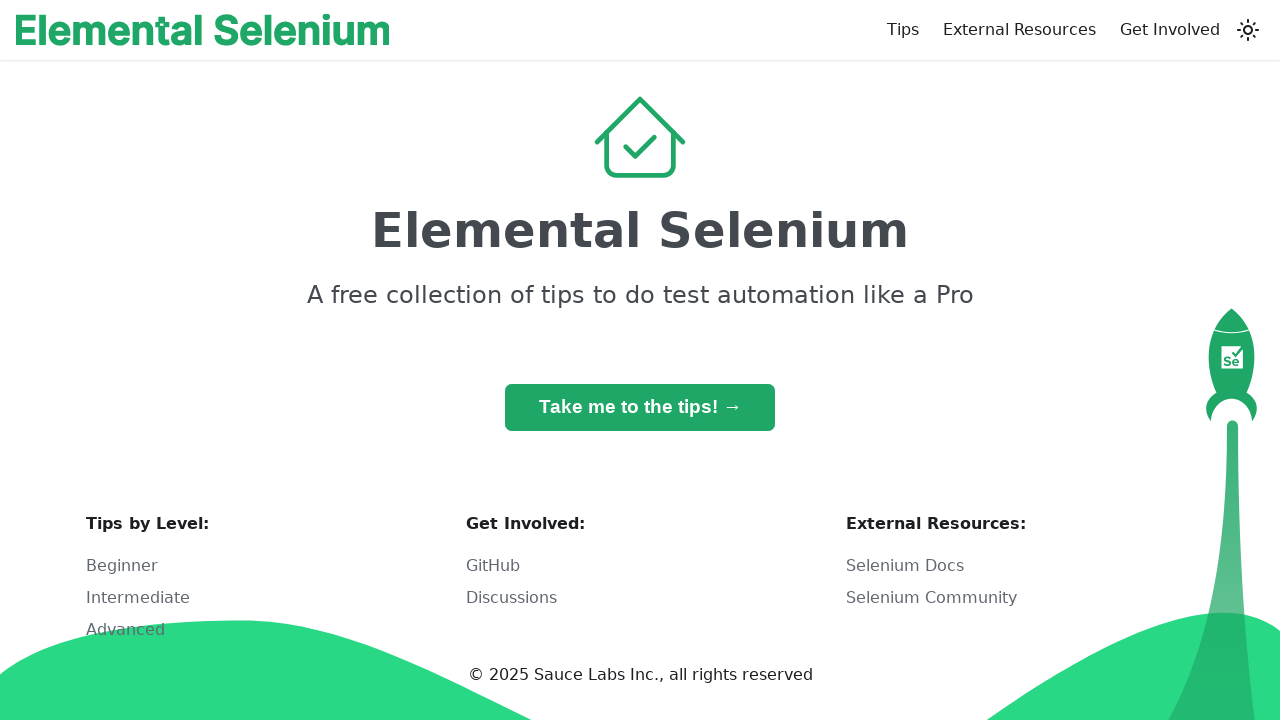

New page loaded completely
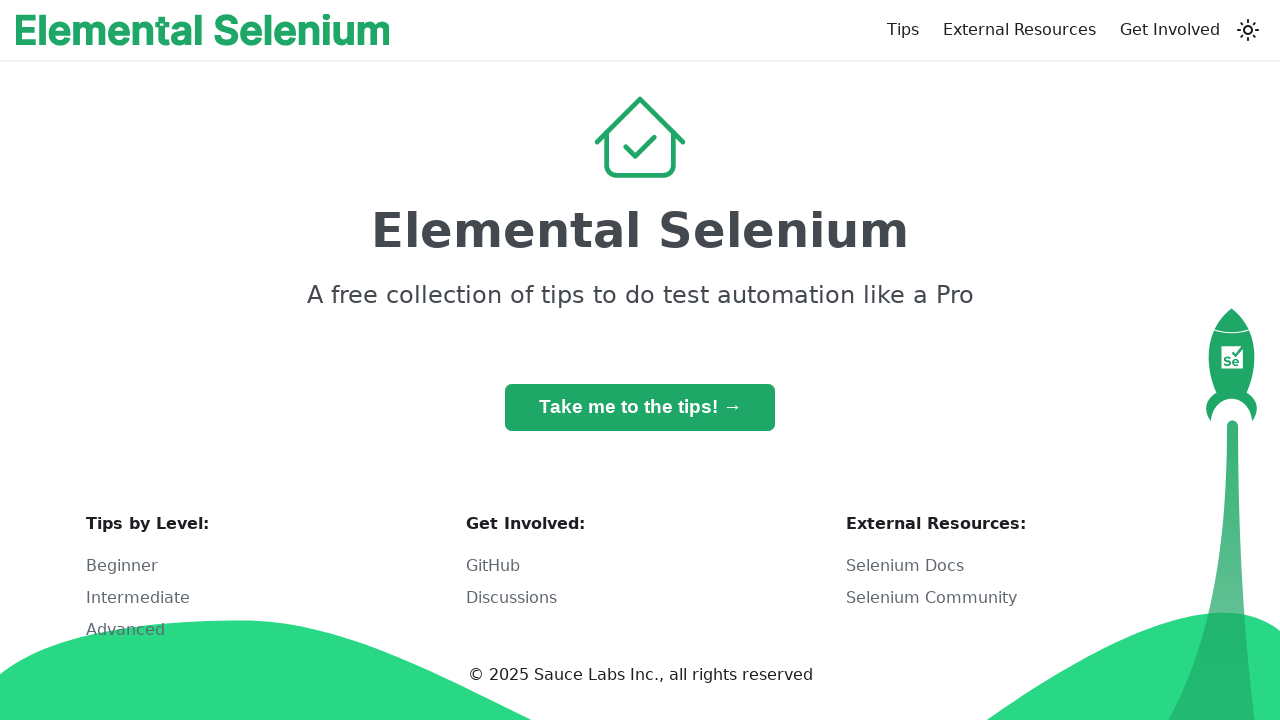

Located h1 element on new page
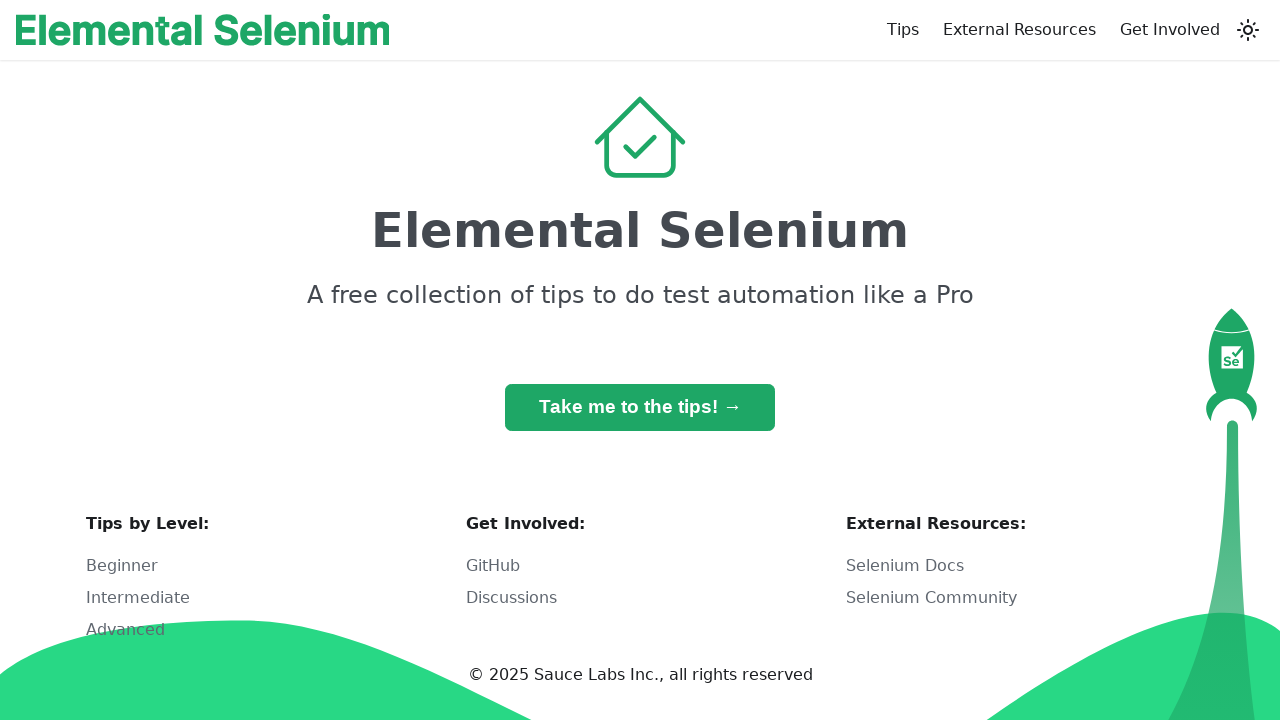

Verified h1 element contains 'Elemental Selenium'
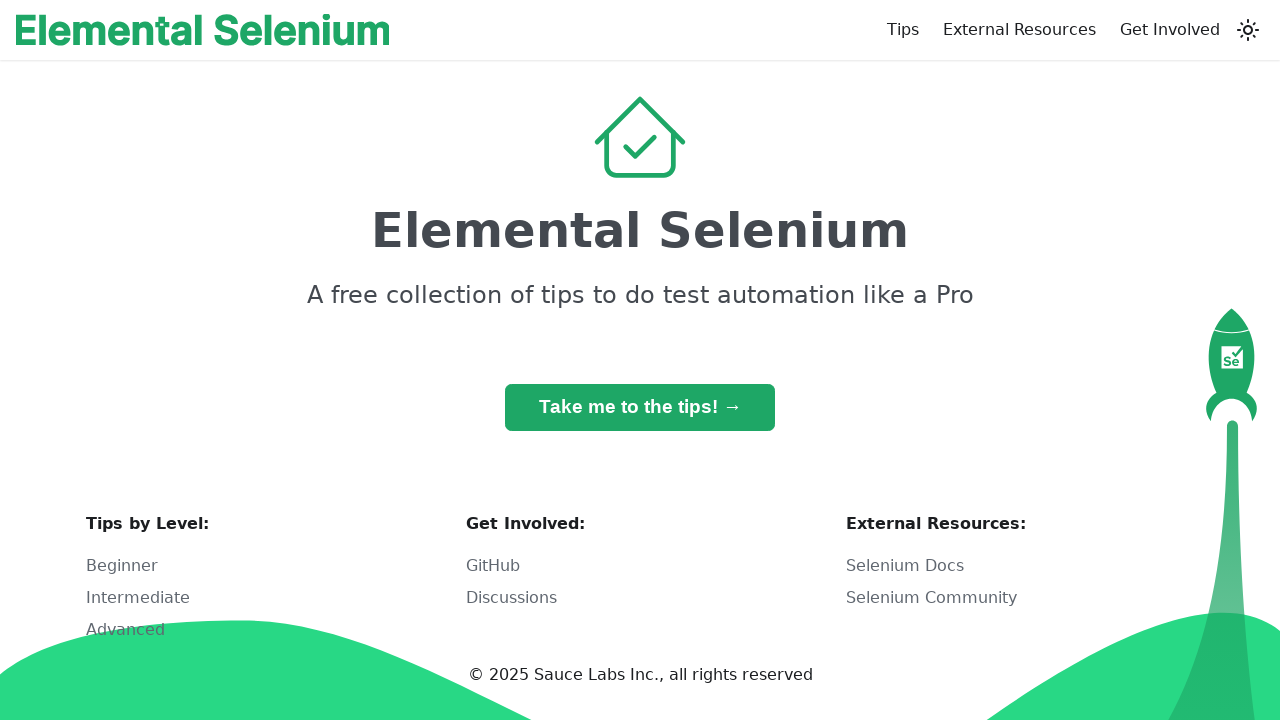

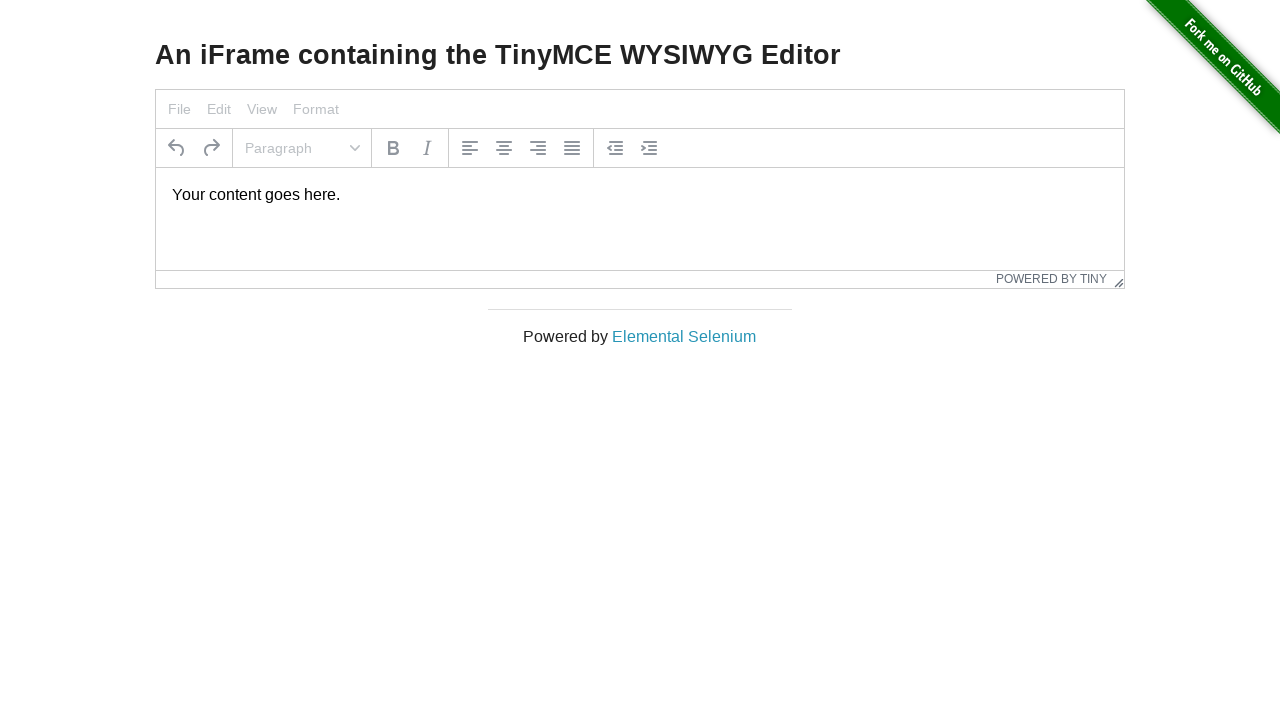